Tests that pressing Escape cancels edits to a todo item.

Starting URL: https://demo.playwright.dev/todomvc

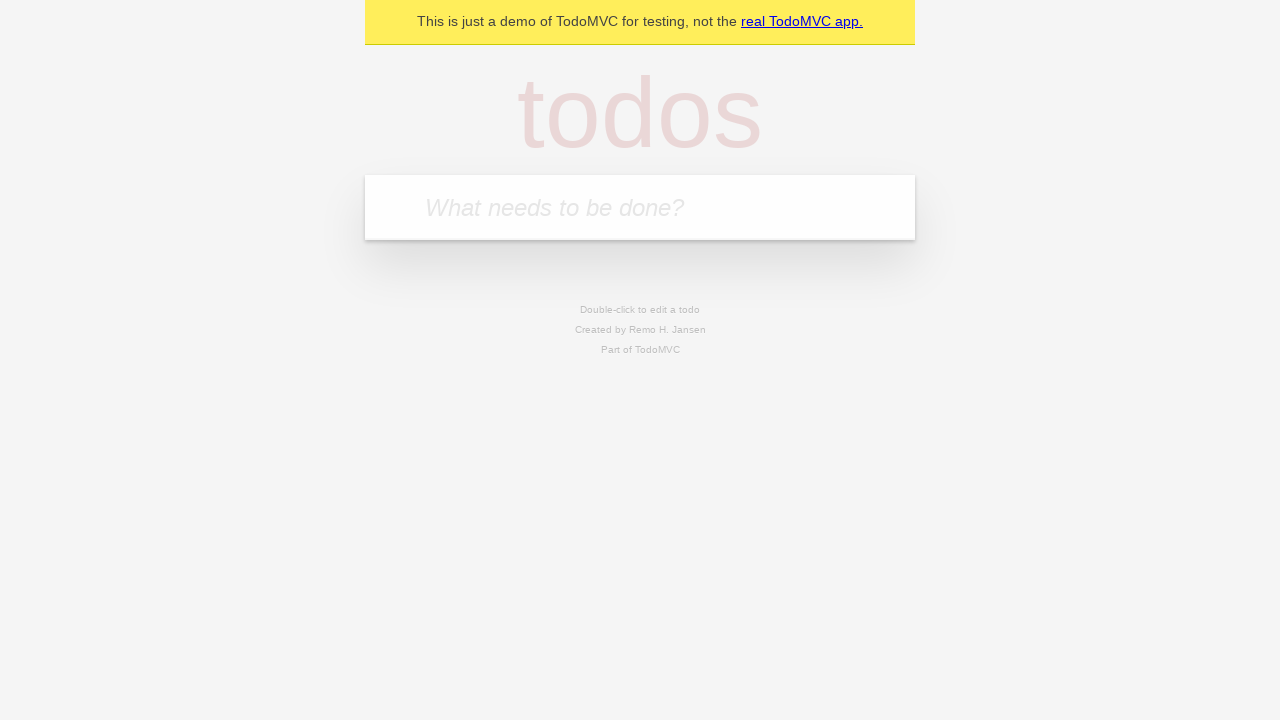

Filled first todo input with 'buy some cheese' on internal:attr=[placeholder="What needs to be done?"i]
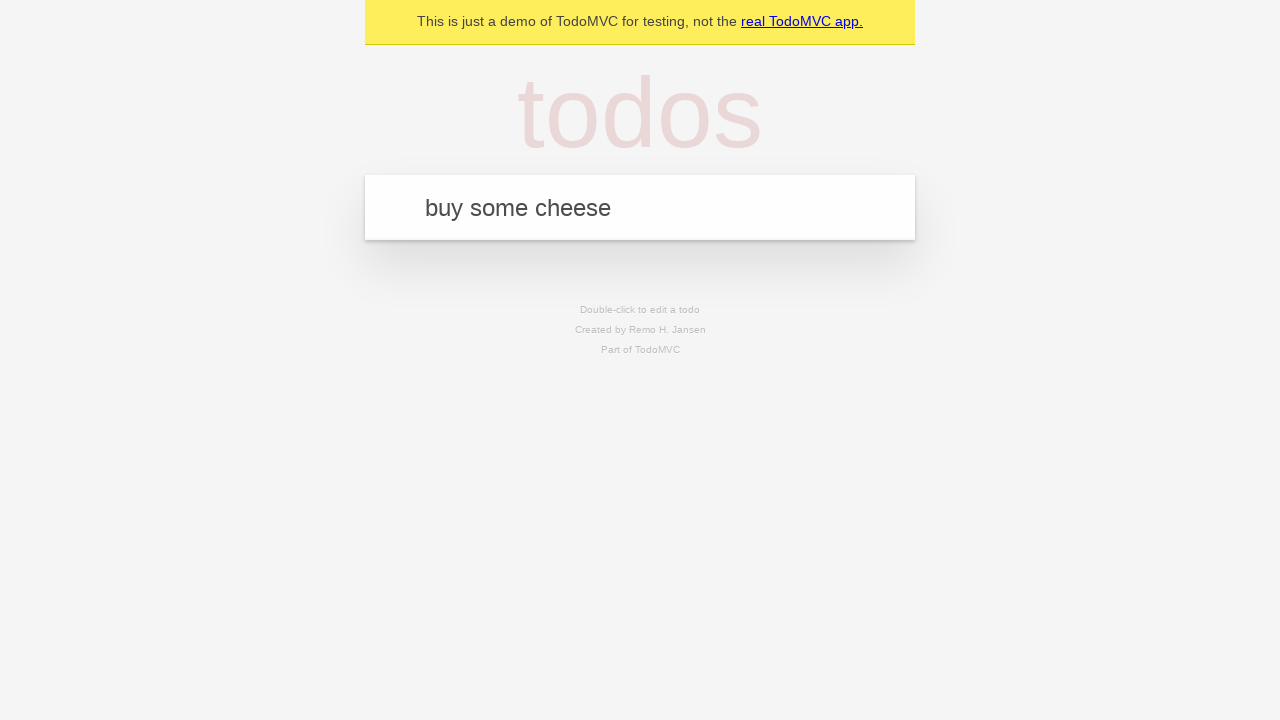

Pressed Enter to add first todo on internal:attr=[placeholder="What needs to be done?"i]
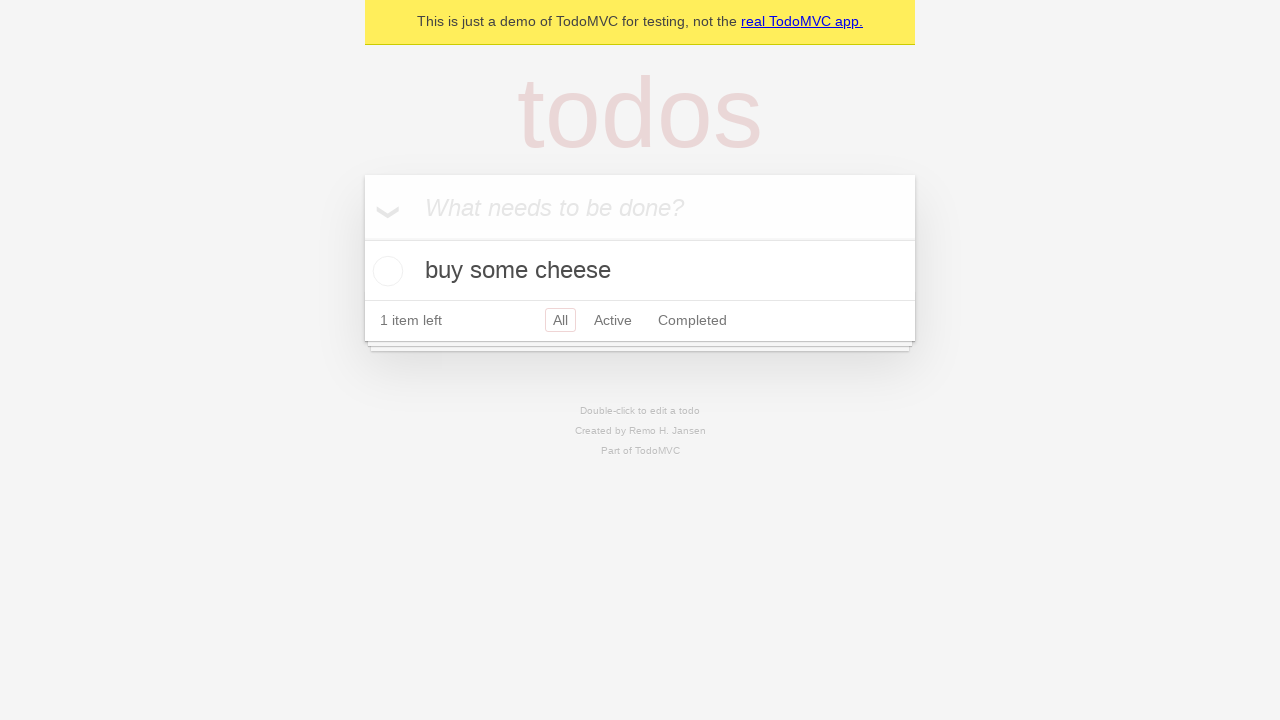

Filled second todo input with 'feed the cat' on internal:attr=[placeholder="What needs to be done?"i]
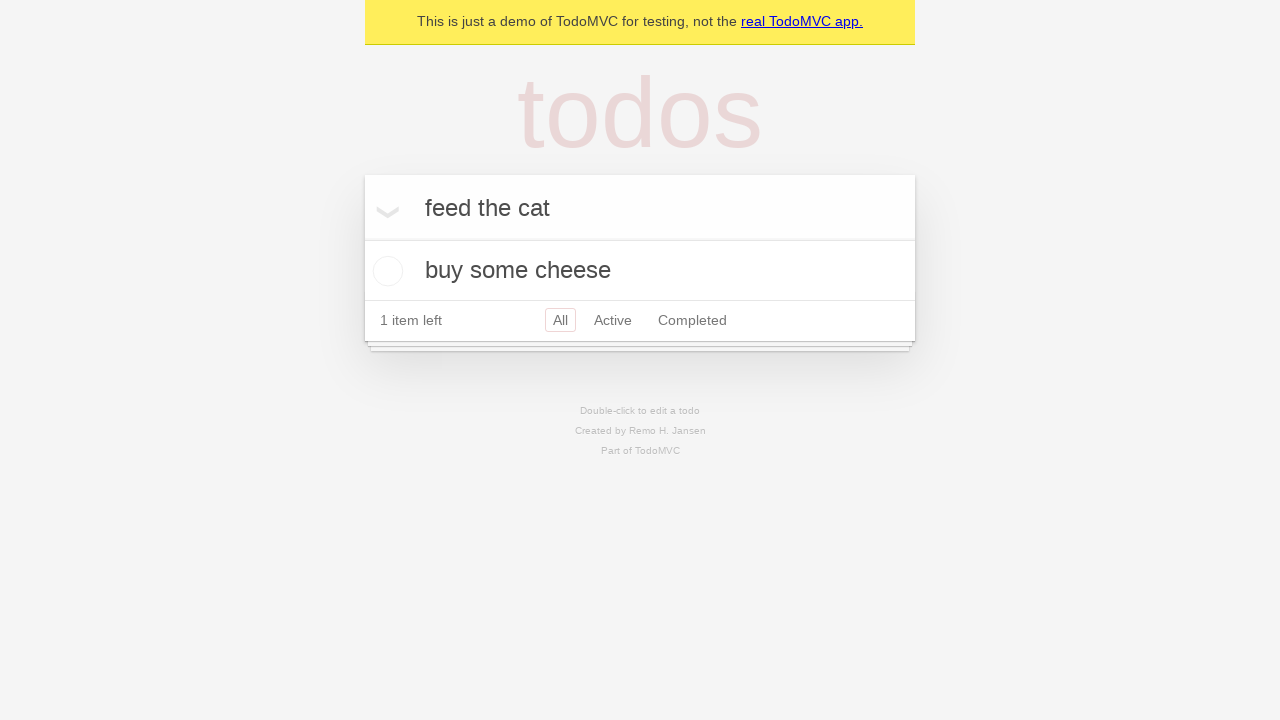

Pressed Enter to add second todo on internal:attr=[placeholder="What needs to be done?"i]
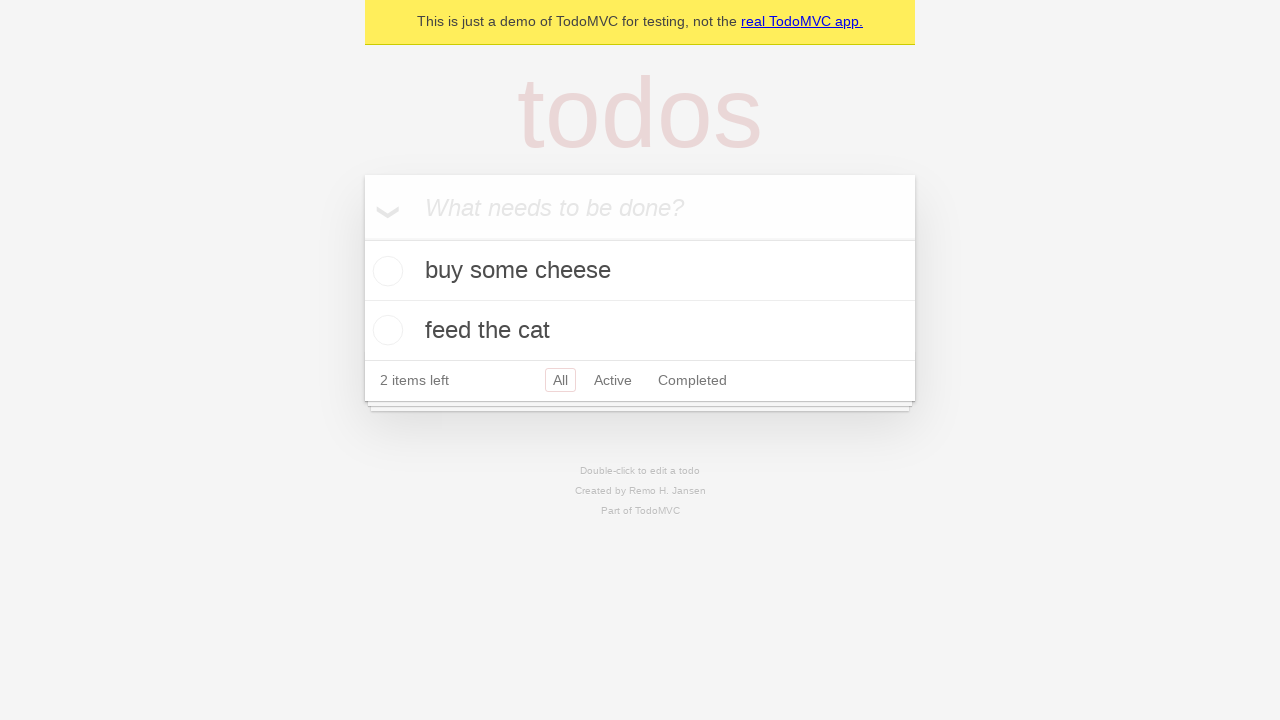

Filled third todo input with 'book a doctors appointment' on internal:attr=[placeholder="What needs to be done?"i]
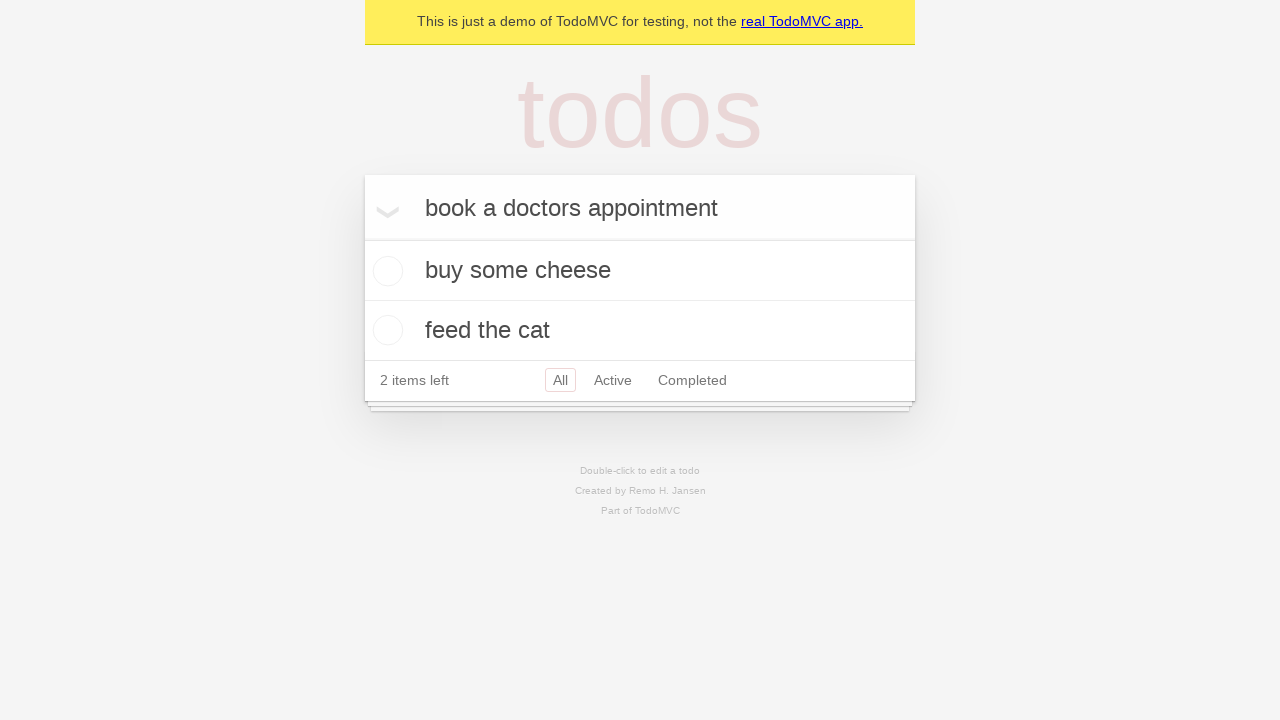

Pressed Enter to add third todo on internal:attr=[placeholder="What needs to be done?"i]
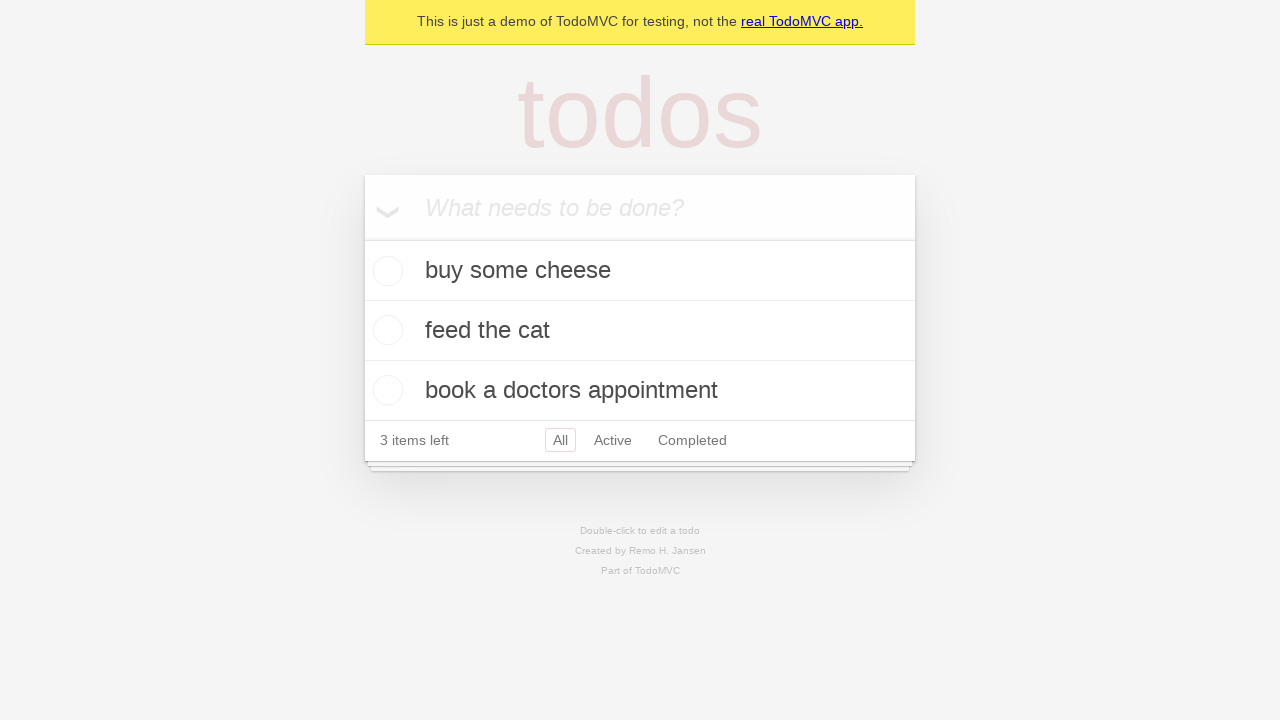

Double-clicked second todo item to enter edit mode at (640, 331) on internal:testid=[data-testid="todo-item"s] >> nth=1
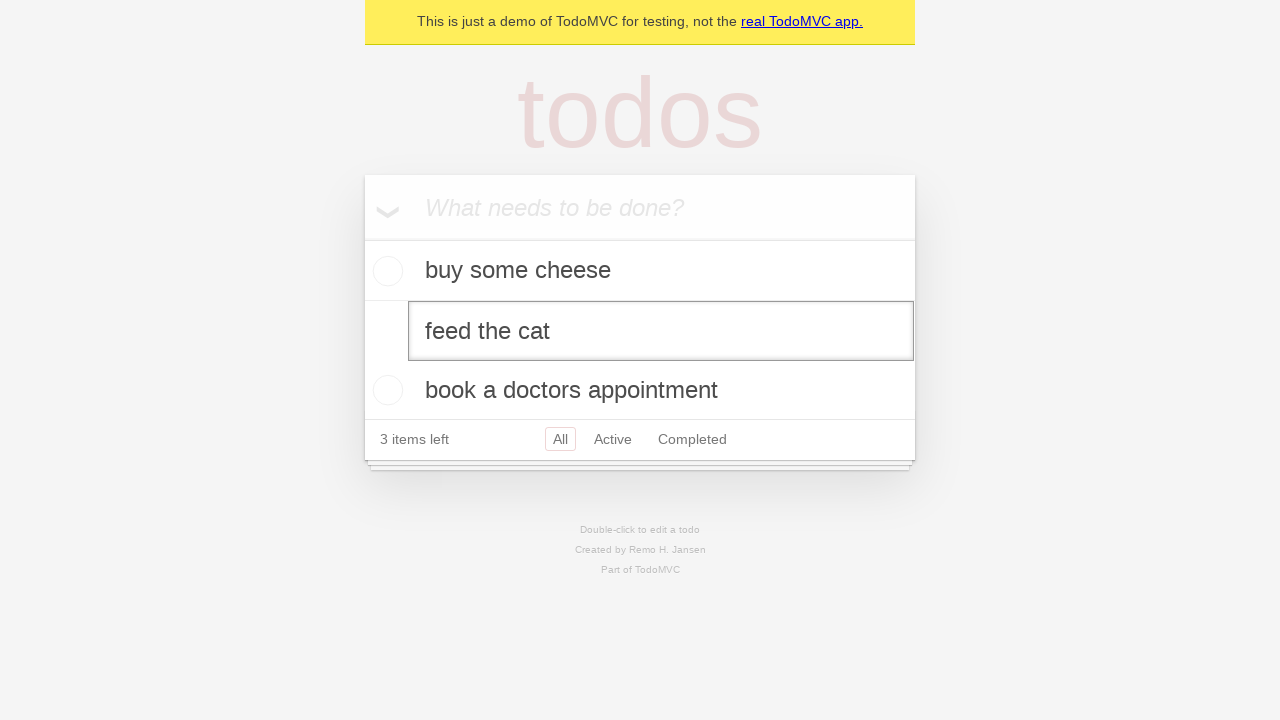

Filled edit textbox with 'buy some sausages' on internal:testid=[data-testid="todo-item"s] >> nth=1 >> internal:role=textbox[nam
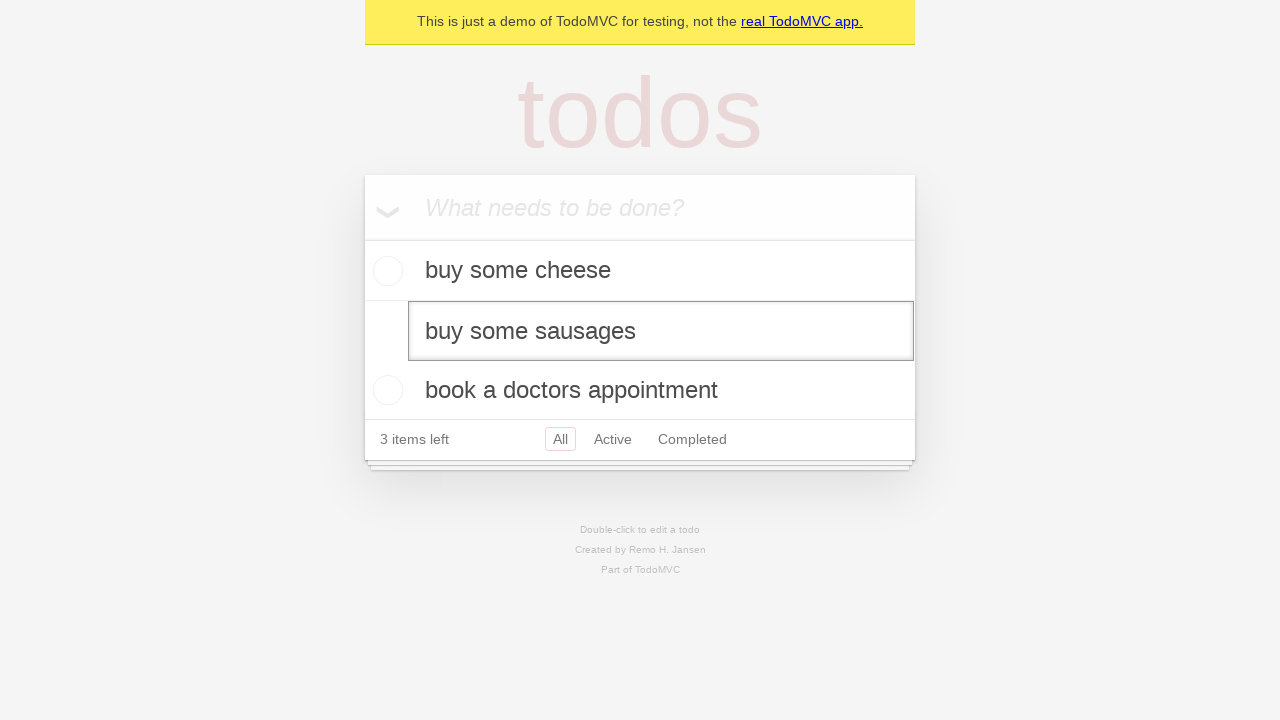

Pressed Escape to cancel edit without saving changes on internal:testid=[data-testid="todo-item"s] >> nth=1 >> internal:role=textbox[nam
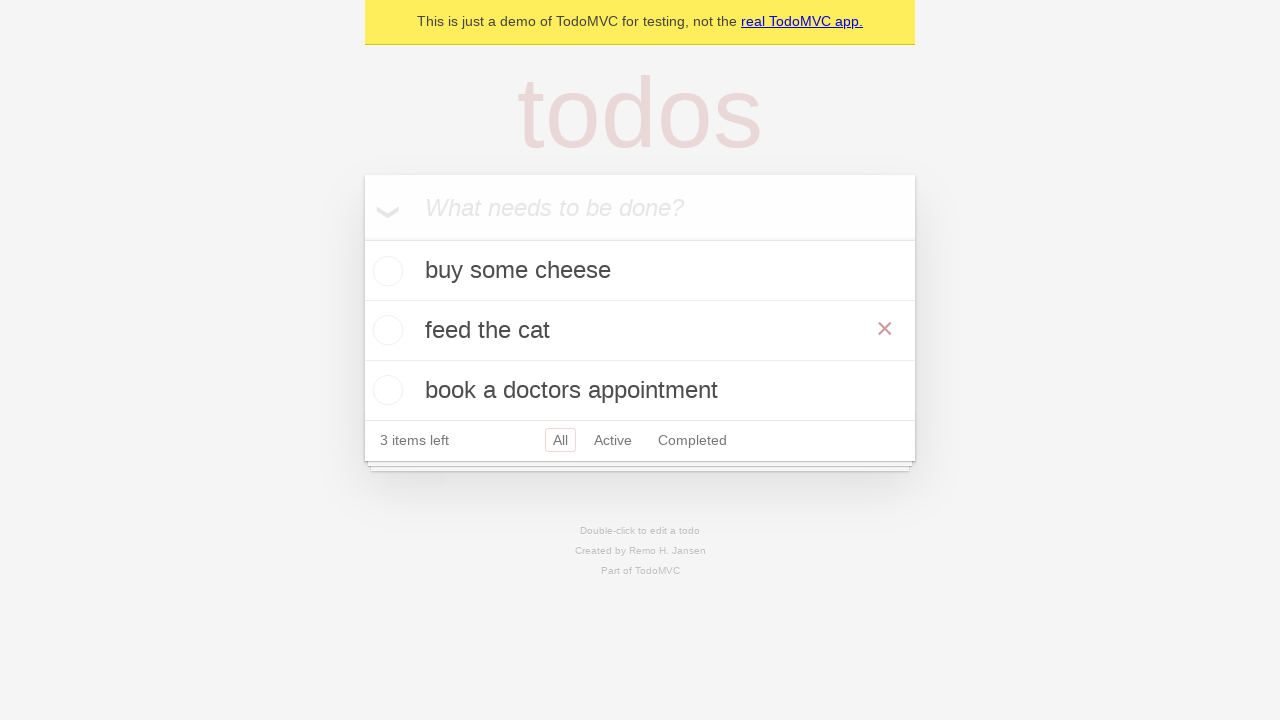

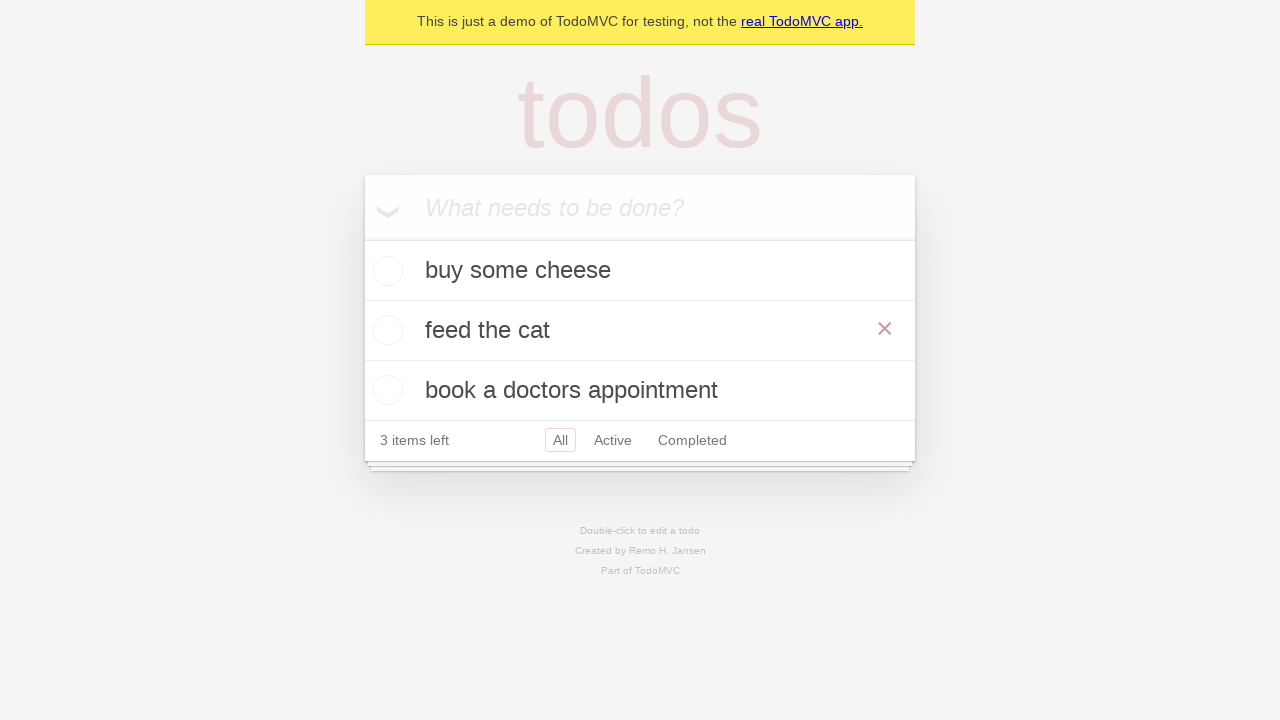